Tests the jQuery UI autocomplete widget by switching to an iframe, typing a letter in the input field, and waiting for autocomplete suggestions to appear.

Starting URL: https://jqueryui.com/autocomplete/

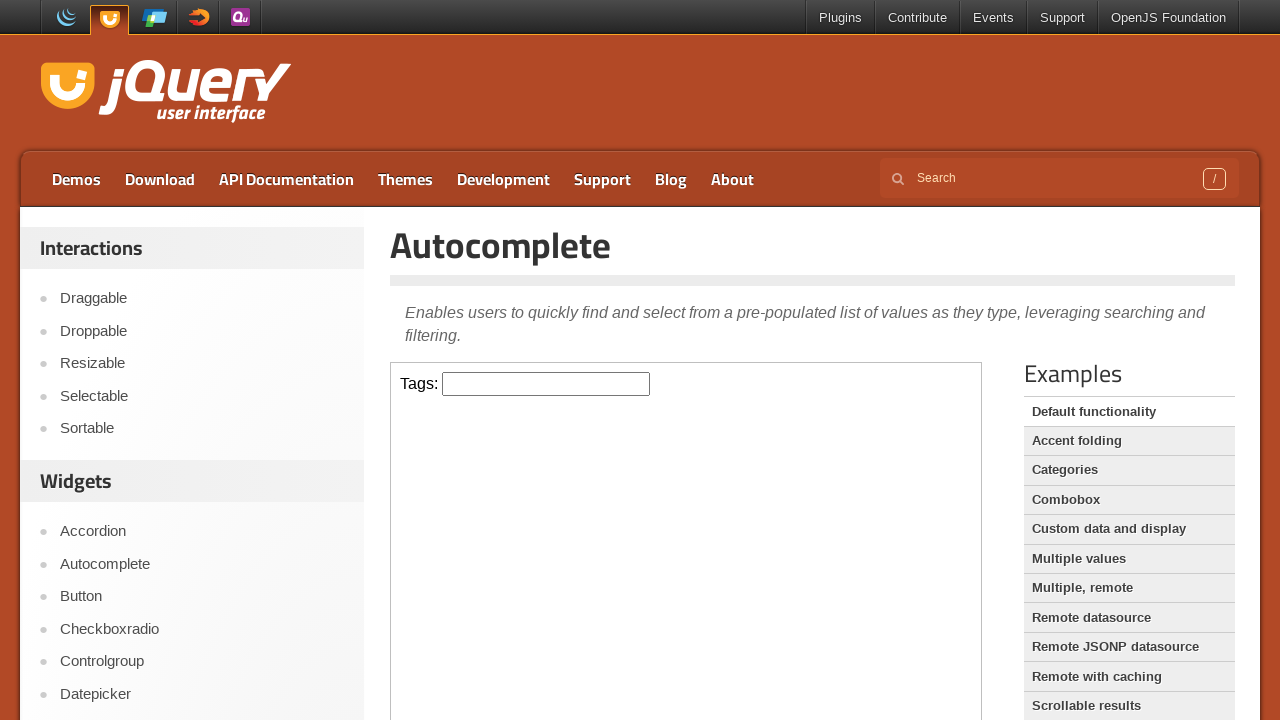

Located the demo iframe for jQuery UI autocomplete
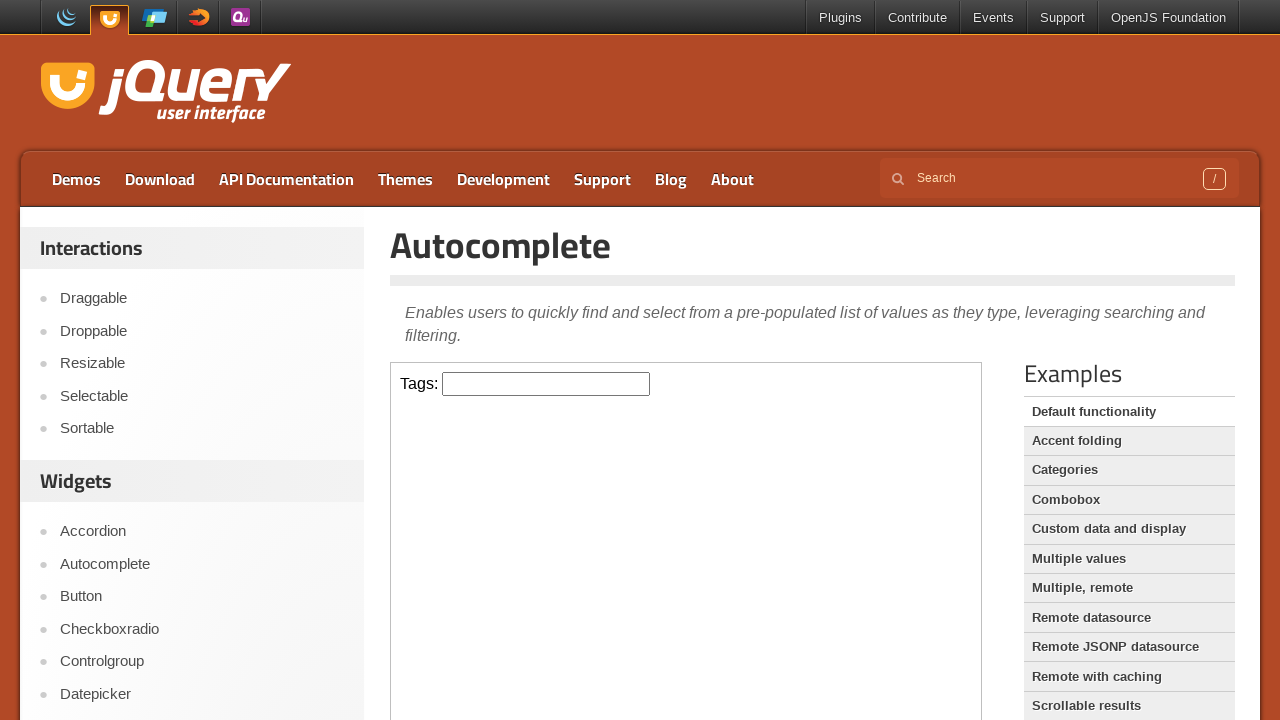

Typed 'a' in the autocomplete input field on iframe.demo-frame >> nth=0 >> internal:control=enter-frame >> #tags
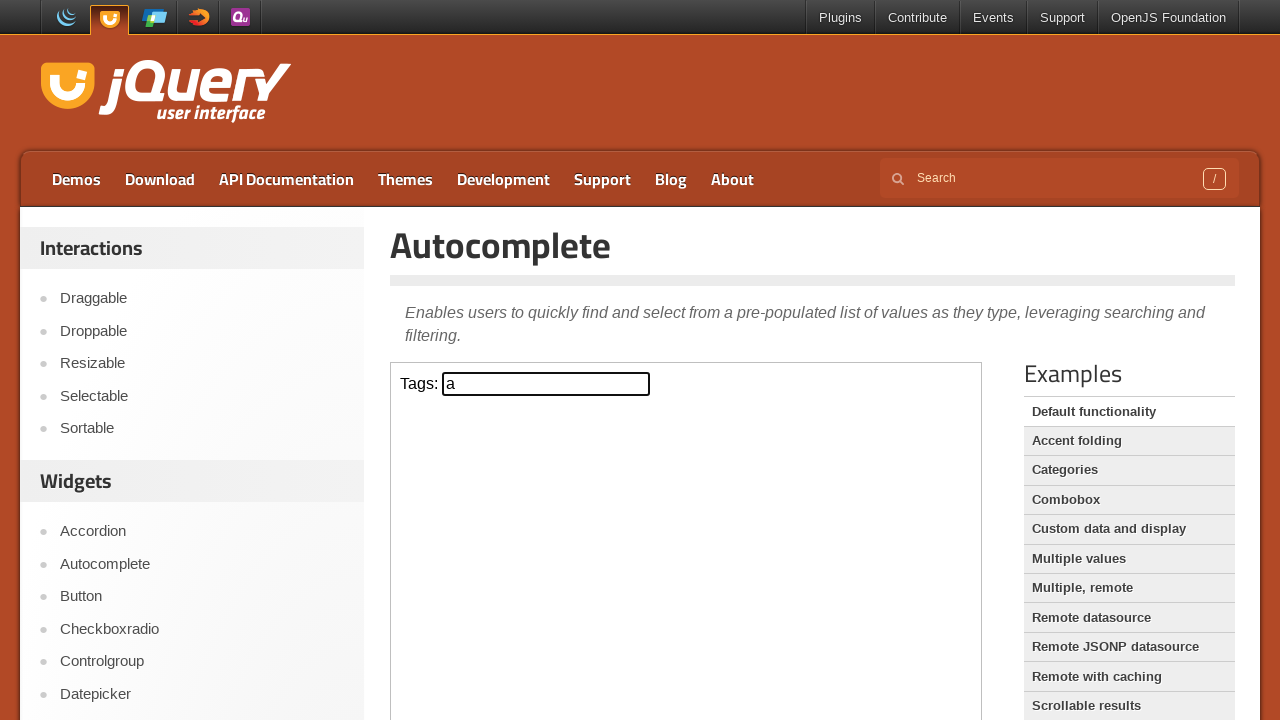

Autocomplete suggestions appeared
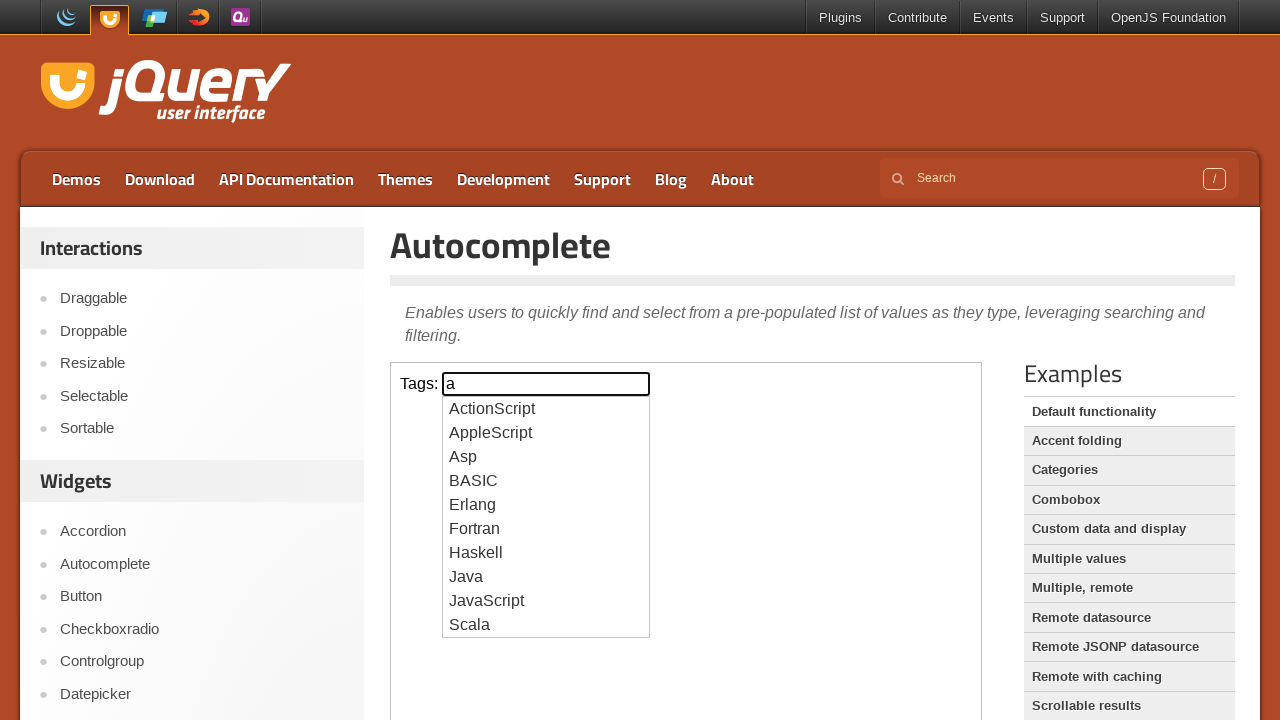

Verified that autocomplete suggestions are visible
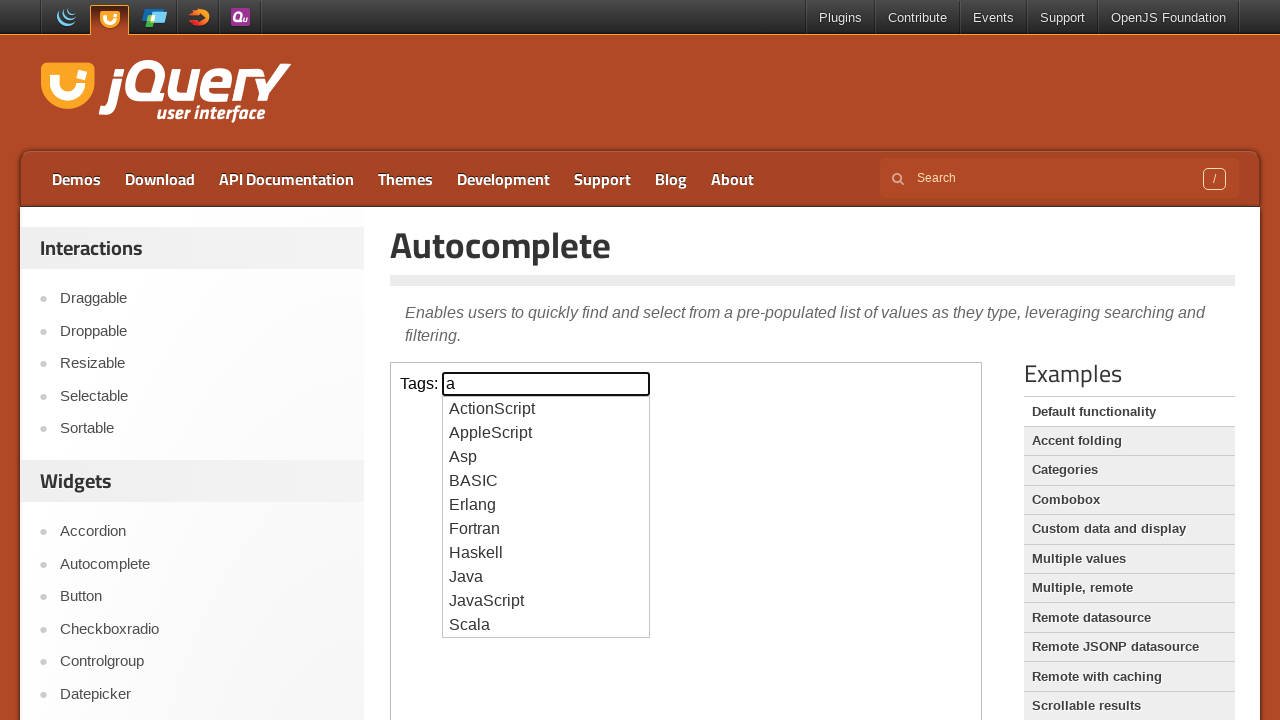

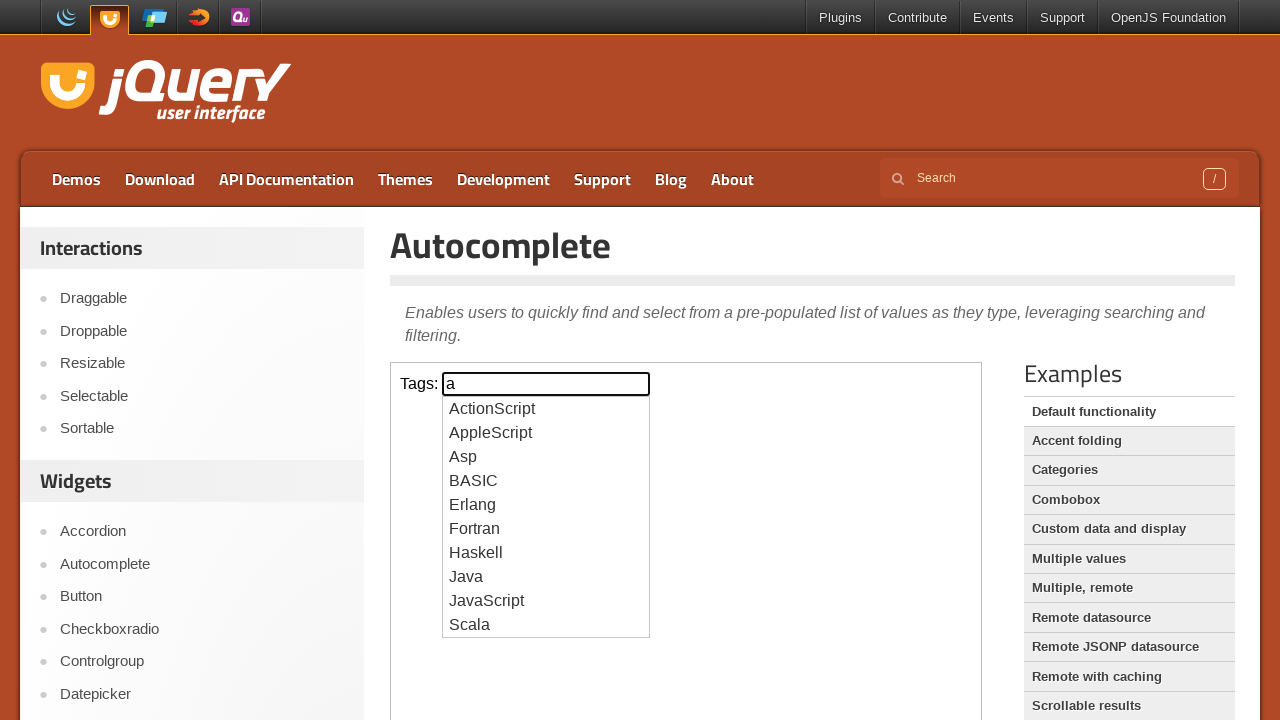